Tests a calculator form by reading two numbers, calculating their sum, selecting the result from a dropdown, and submitting the form

Starting URL: http://suninjuly.github.io/selects1.html

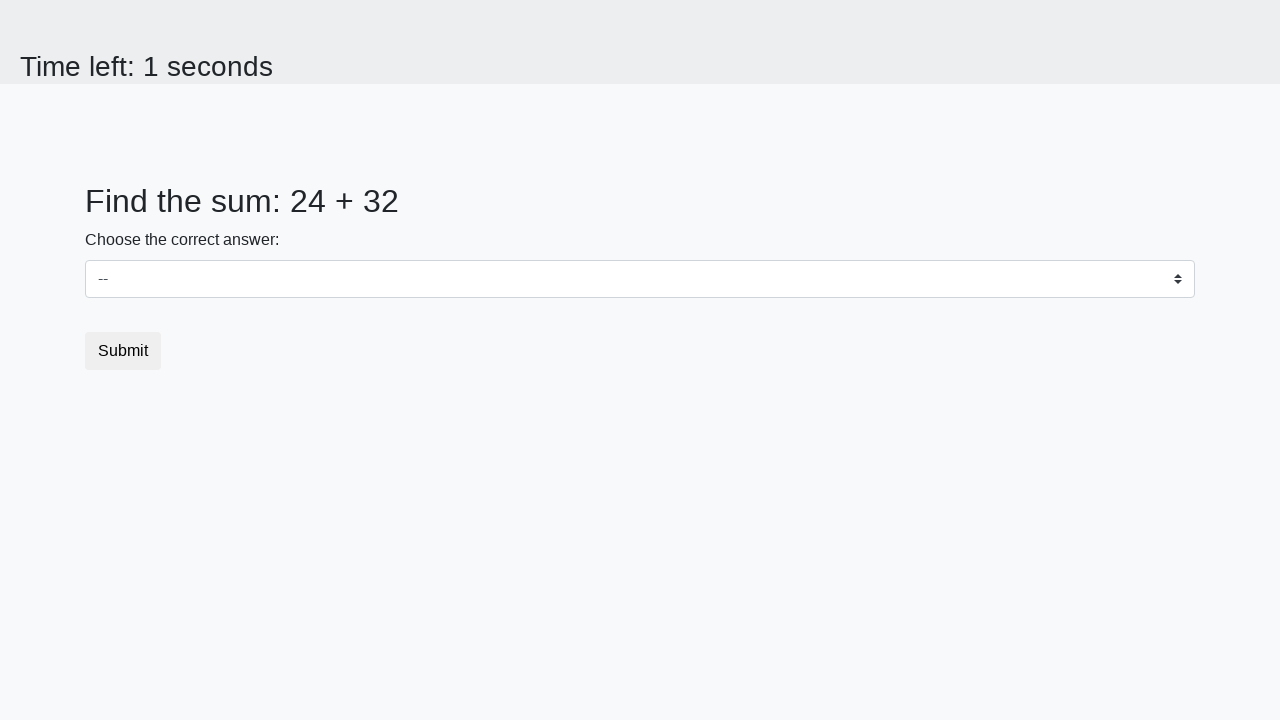

Read first number from the page
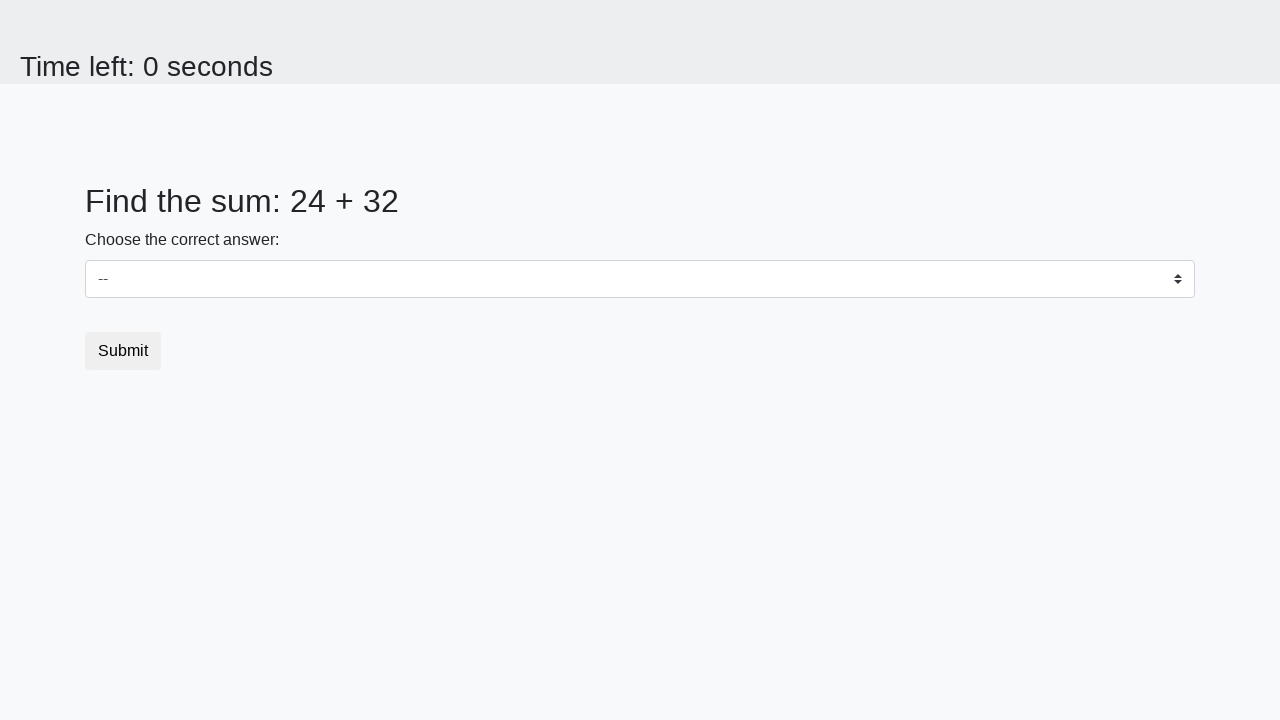

Read second number from the page
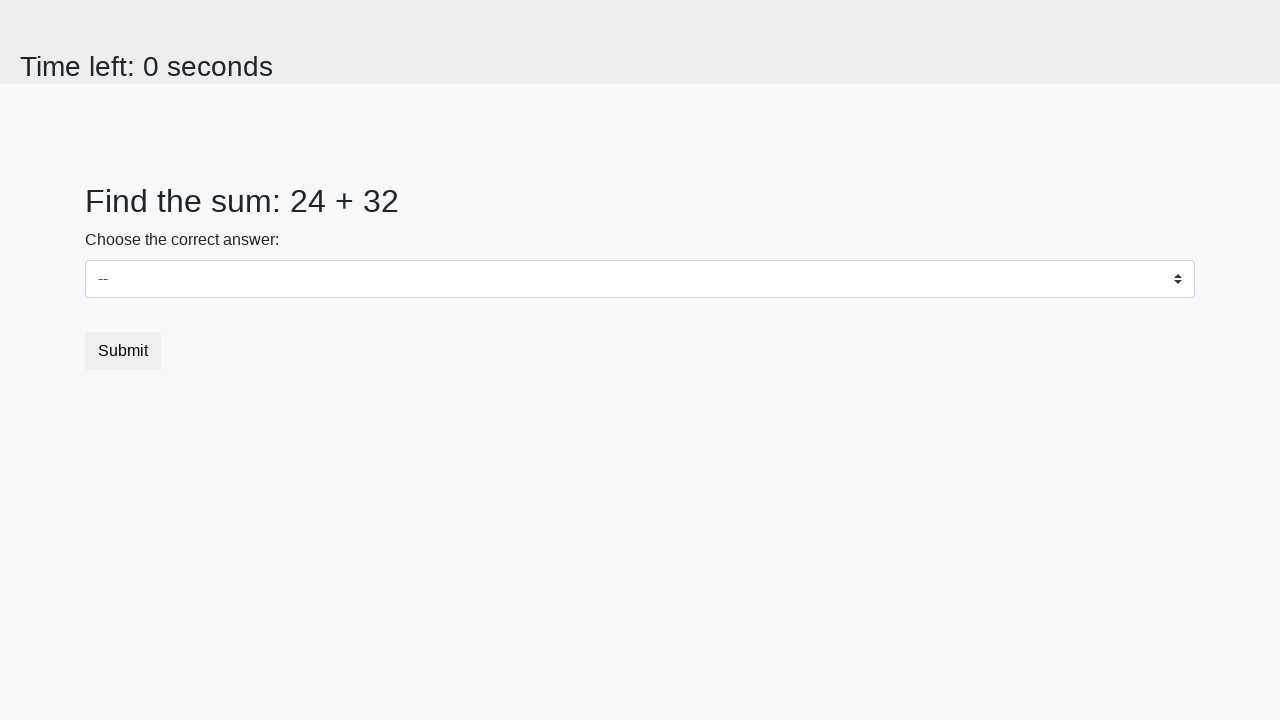

Calculated sum: 24 + 32 = 56
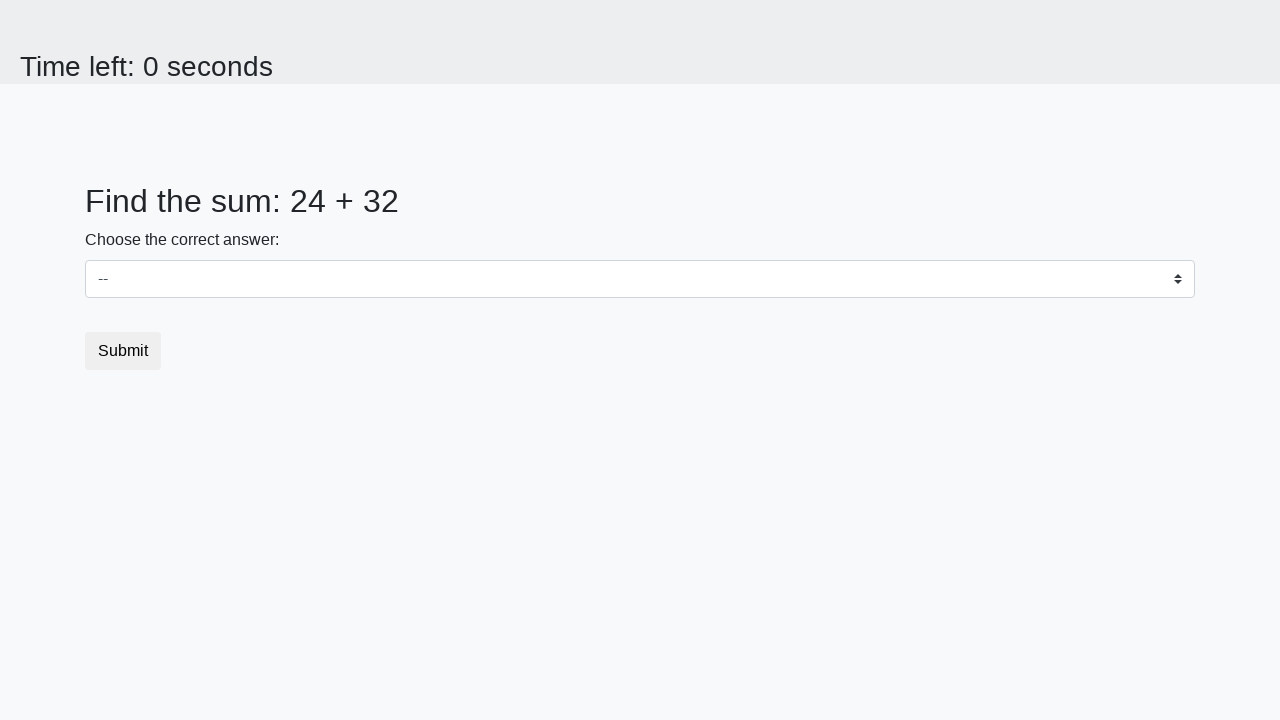

Selected calculated sum '56' from dropdown on #dropdown
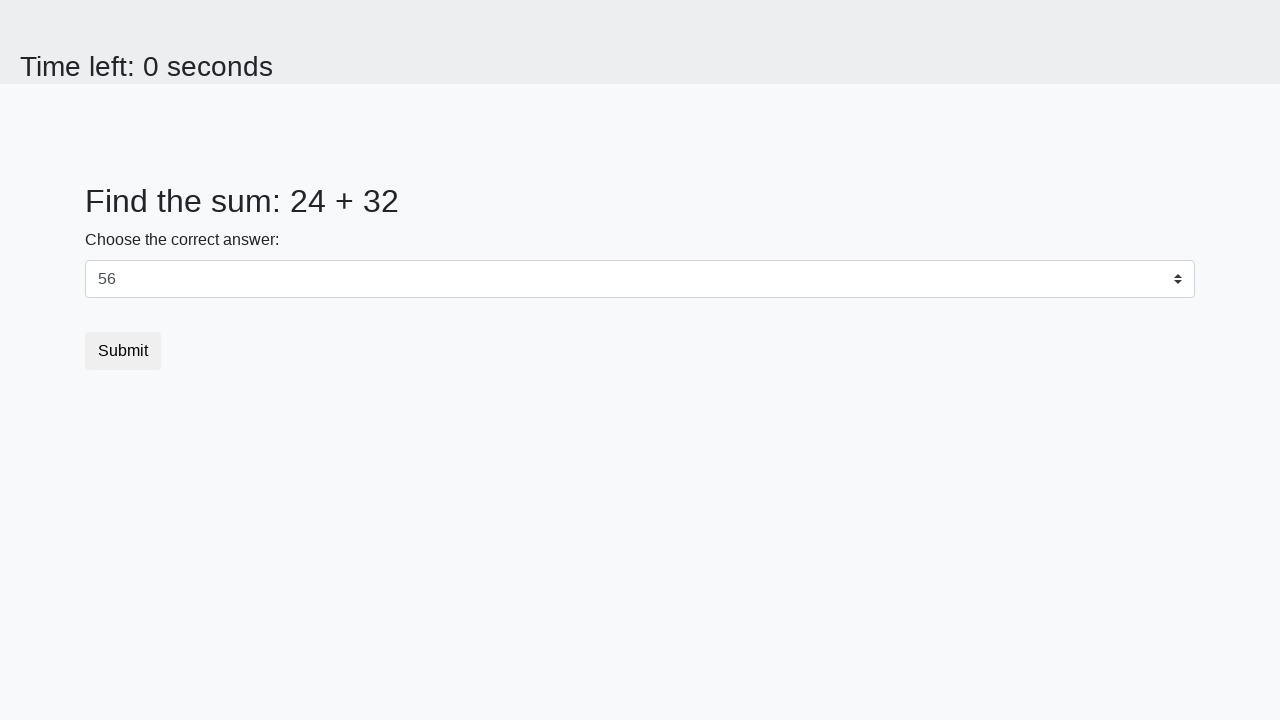

Clicked submit button to submit the form at (123, 351) on .btn
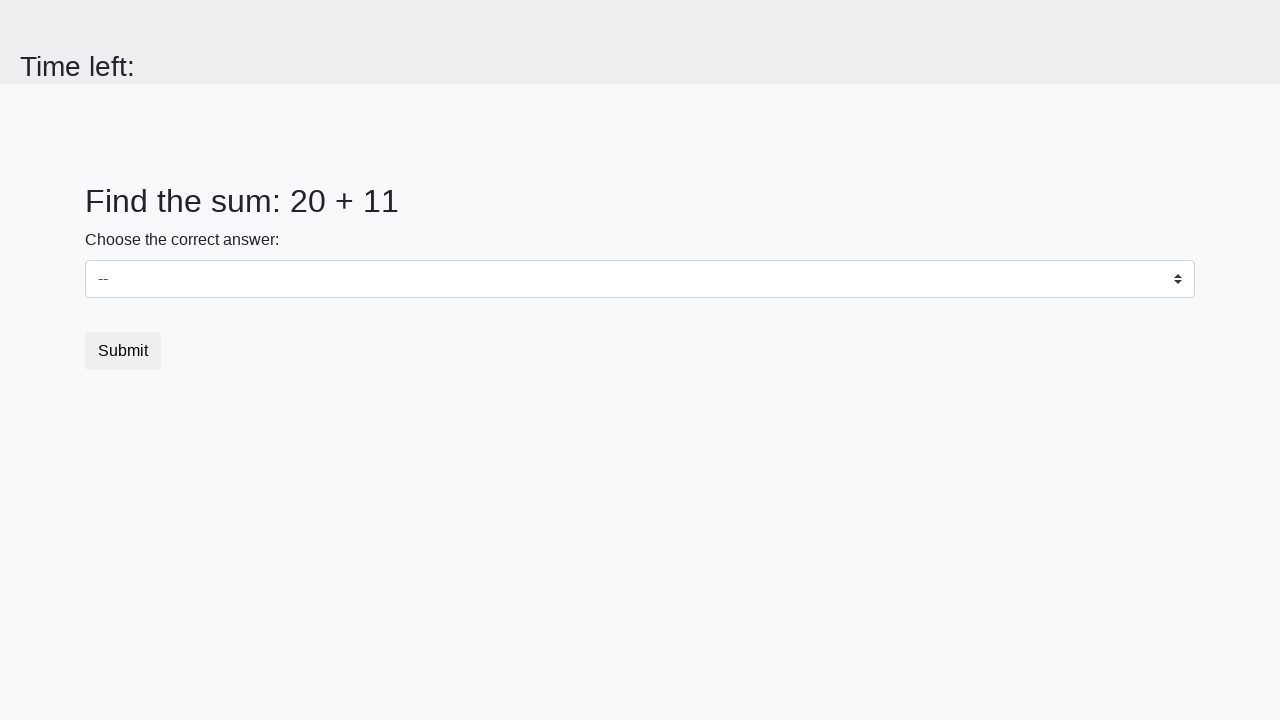

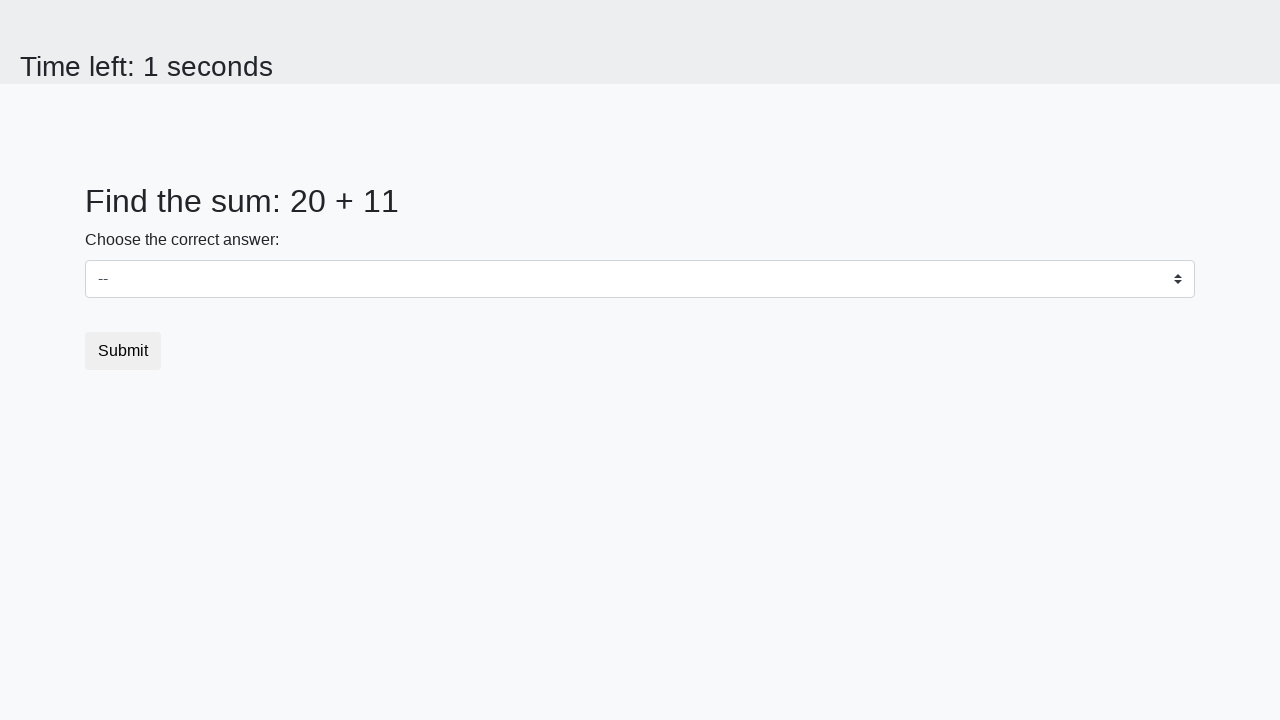